Tests confirm dialog handling by launching and accepting a confirmation dialog

Starting URL: https://bonigarcia.dev/selenium-webdriver-java/

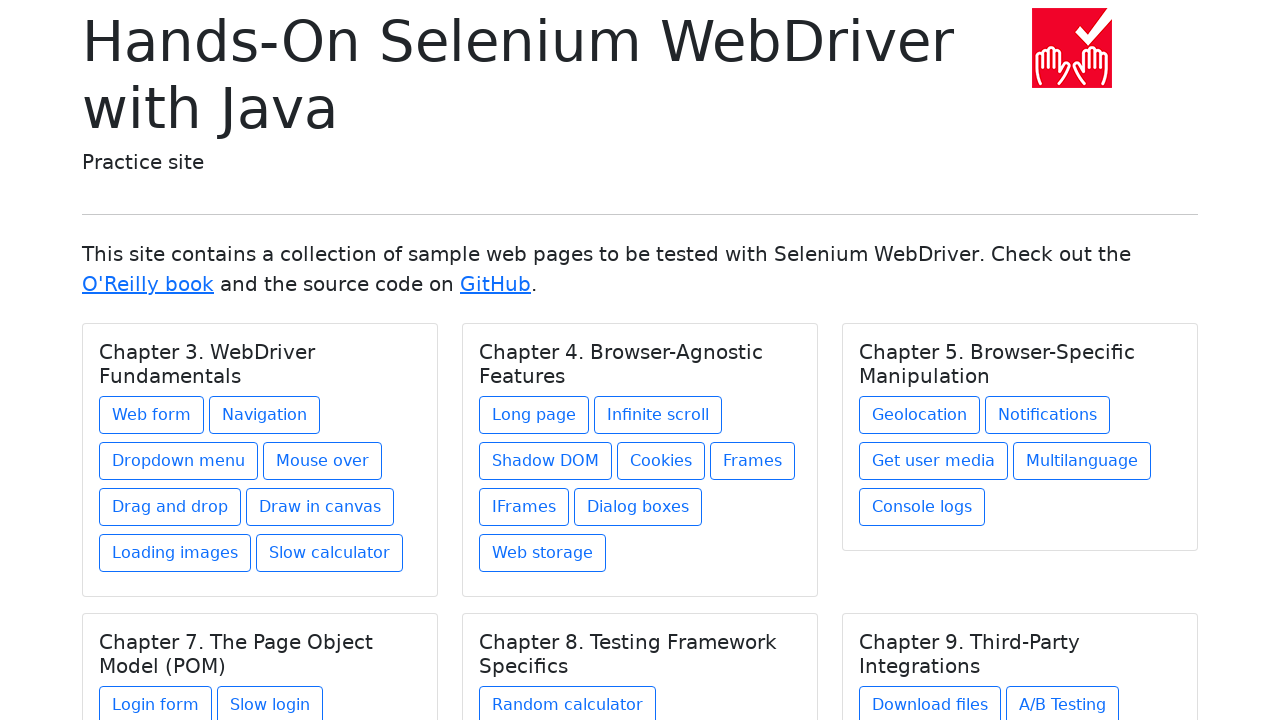

Clicked on Dialog boxes link at (638, 507) on a:has-text('Dialog boxes')
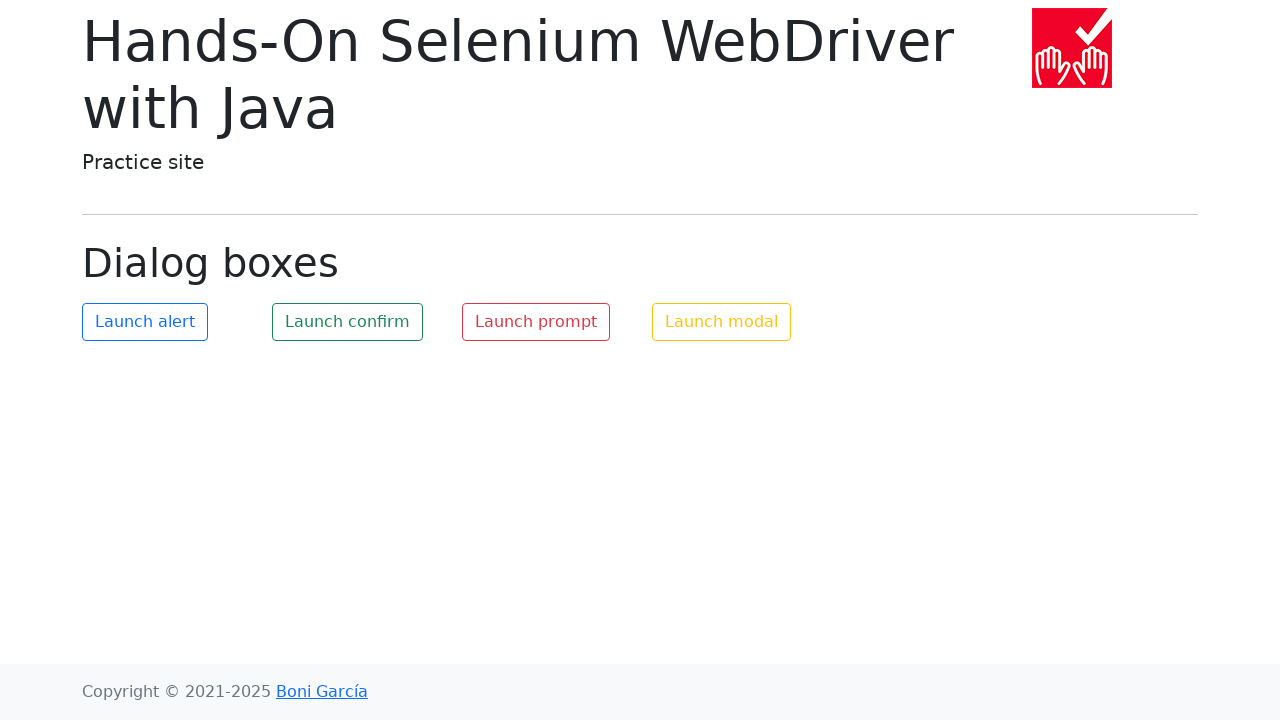

Set up dialog handler to accept confirmation dialogs
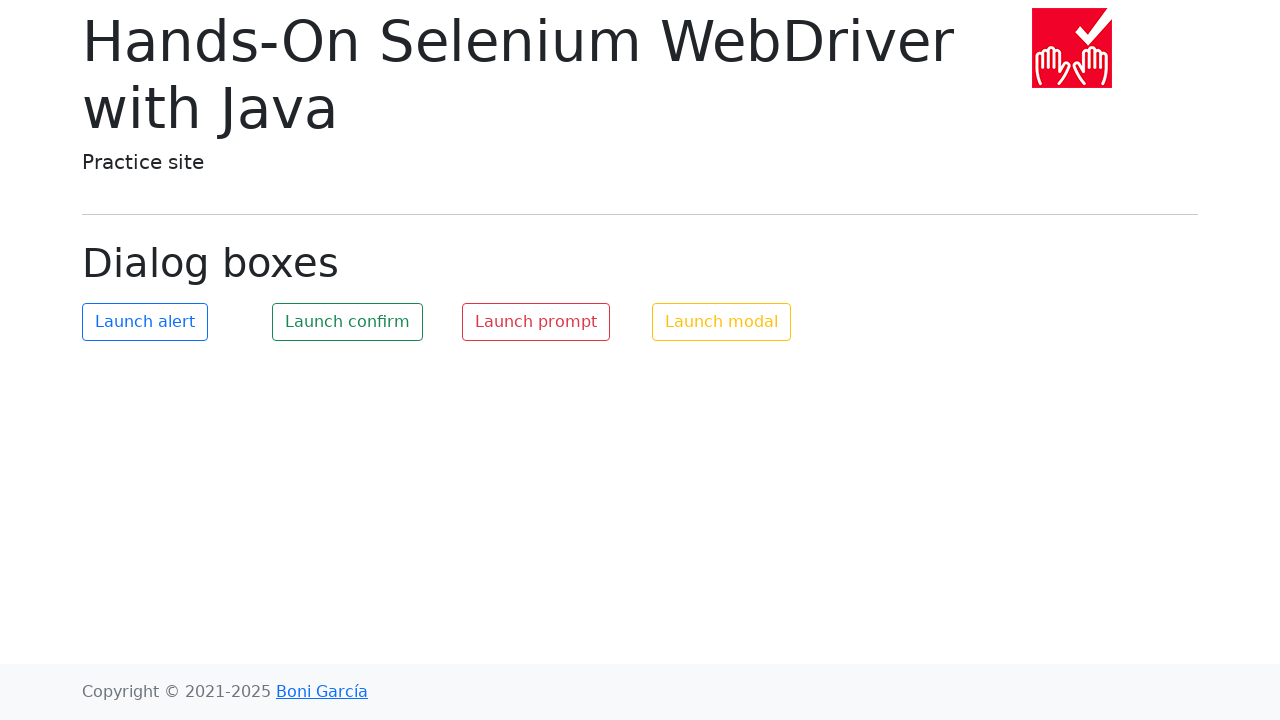

Clicked confirm button to launch confirmation dialog at (348, 322) on #my-confirm
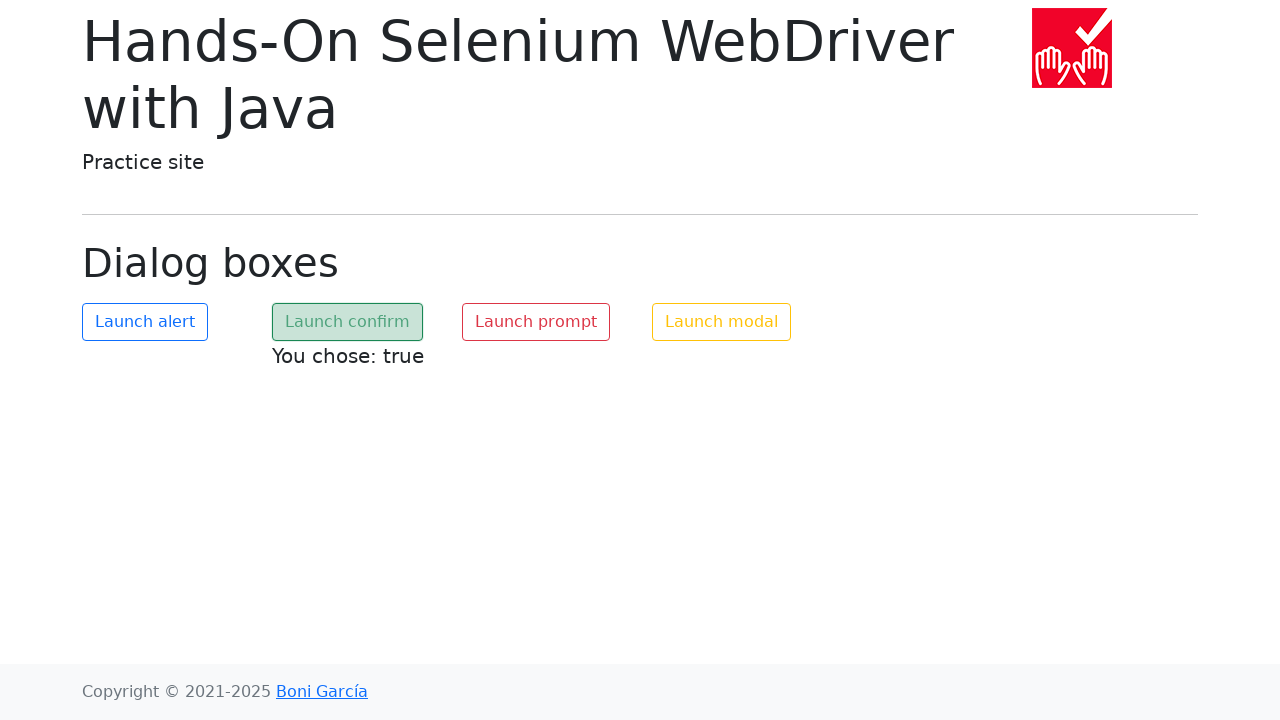

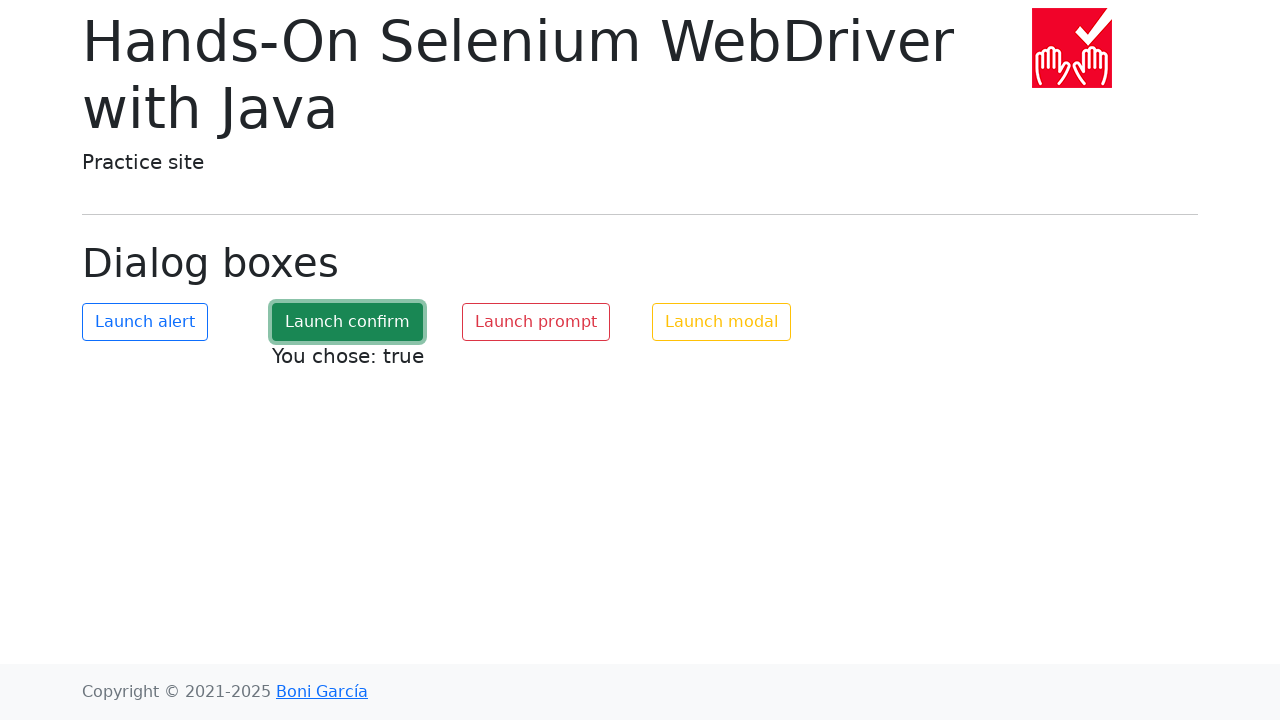